Tests responsive rendering on Mobile Landscape (667x375) viewport

Starting URL: https://playwright.dev/

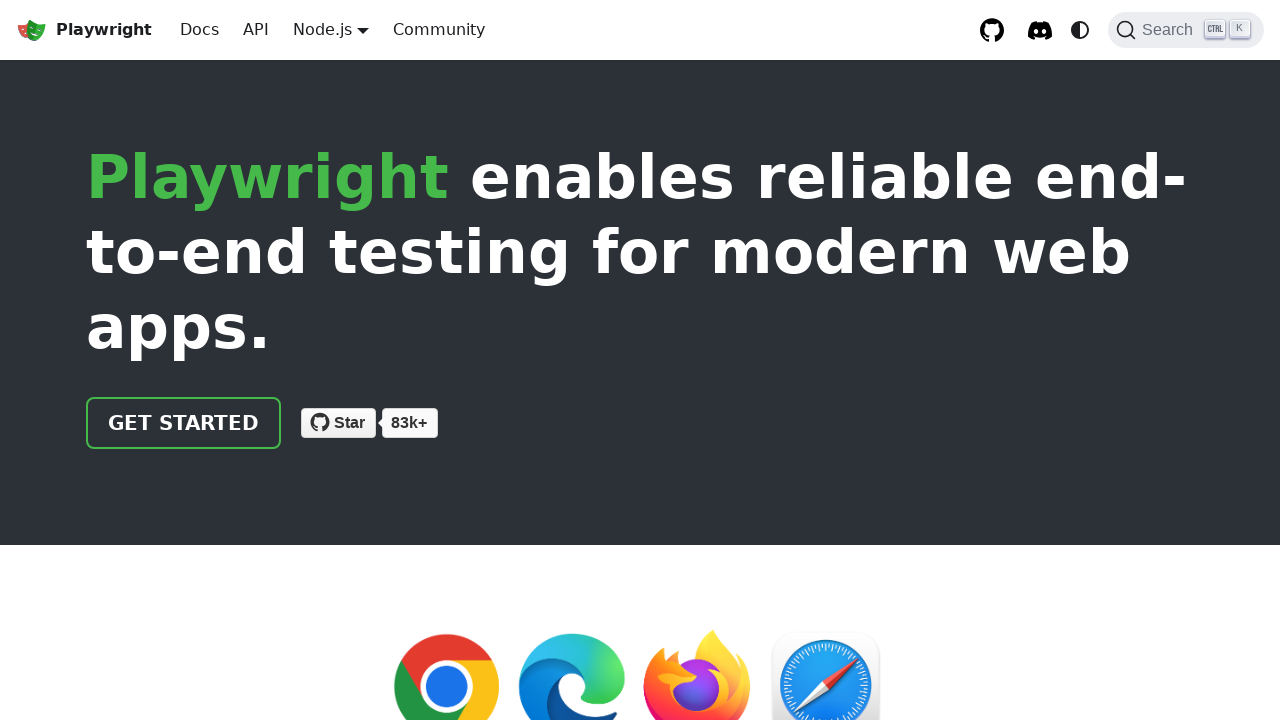

Set viewport to Mobile Landscape (667x375)
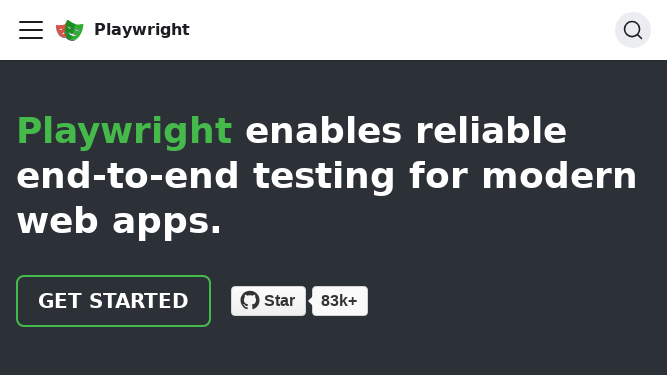

Reloaded page with new viewport size
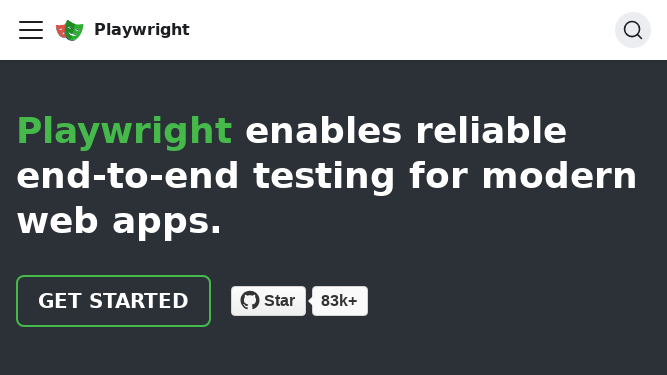

Page loaded and network idle state reached
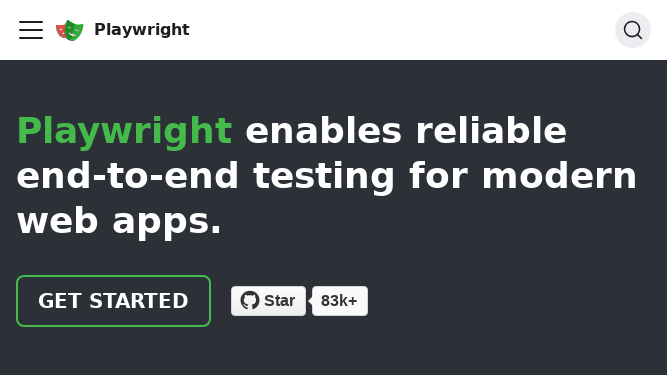

Waited for responsive layout adjustments to complete
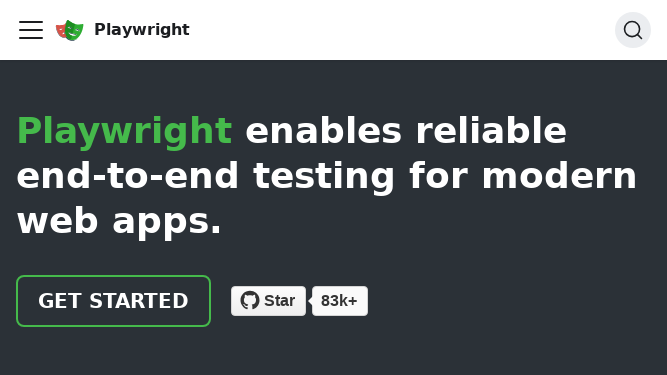

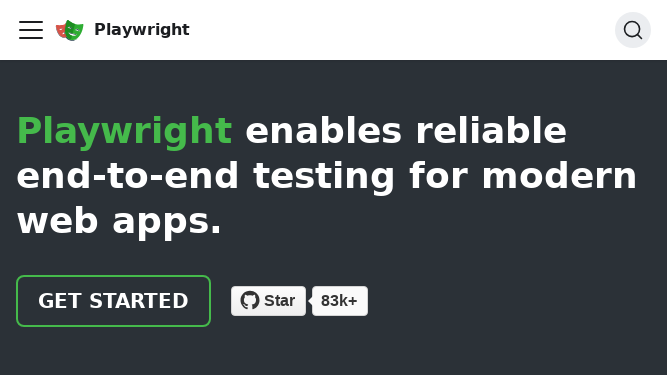